Tests AJAX content loading by clicking a button to trigger dynamic content changes and waiting for elements to appear

Starting URL: https://v1.training-support.net/selenium/ajax

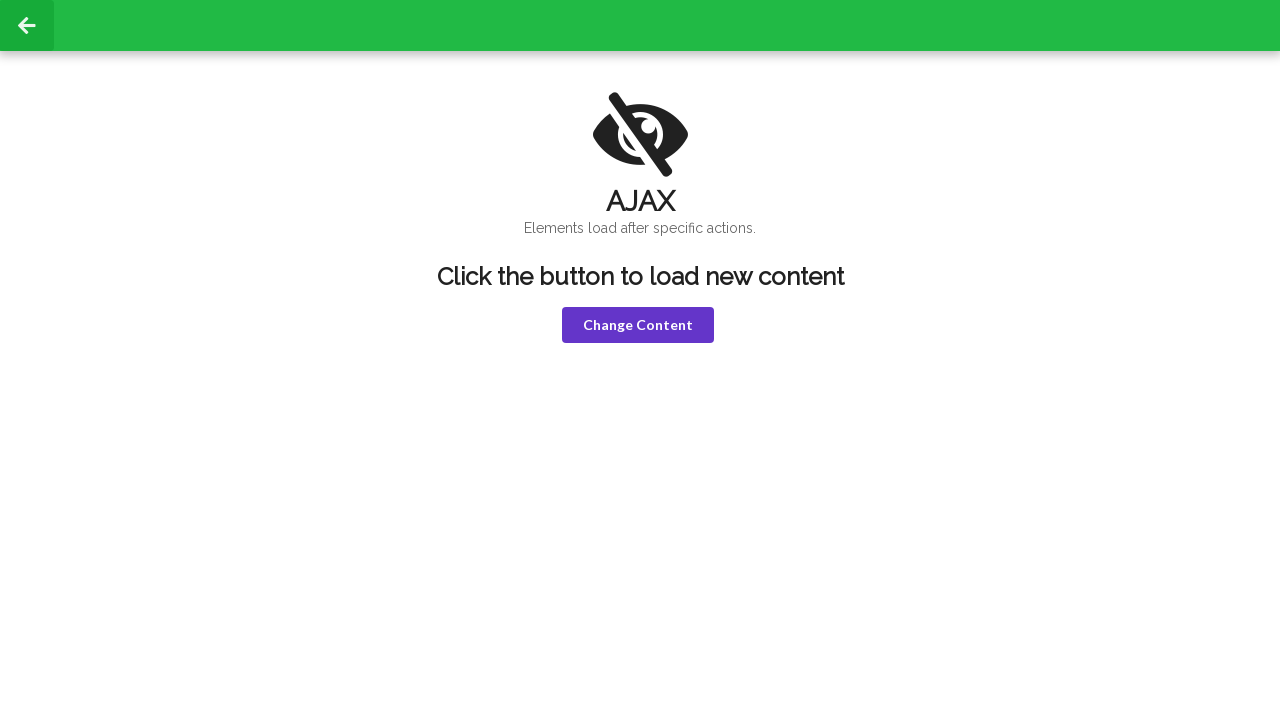

Clicked 'Change Content' button to trigger AJAX loading at (638, 325) on xpath=//button[text()='Change Content']
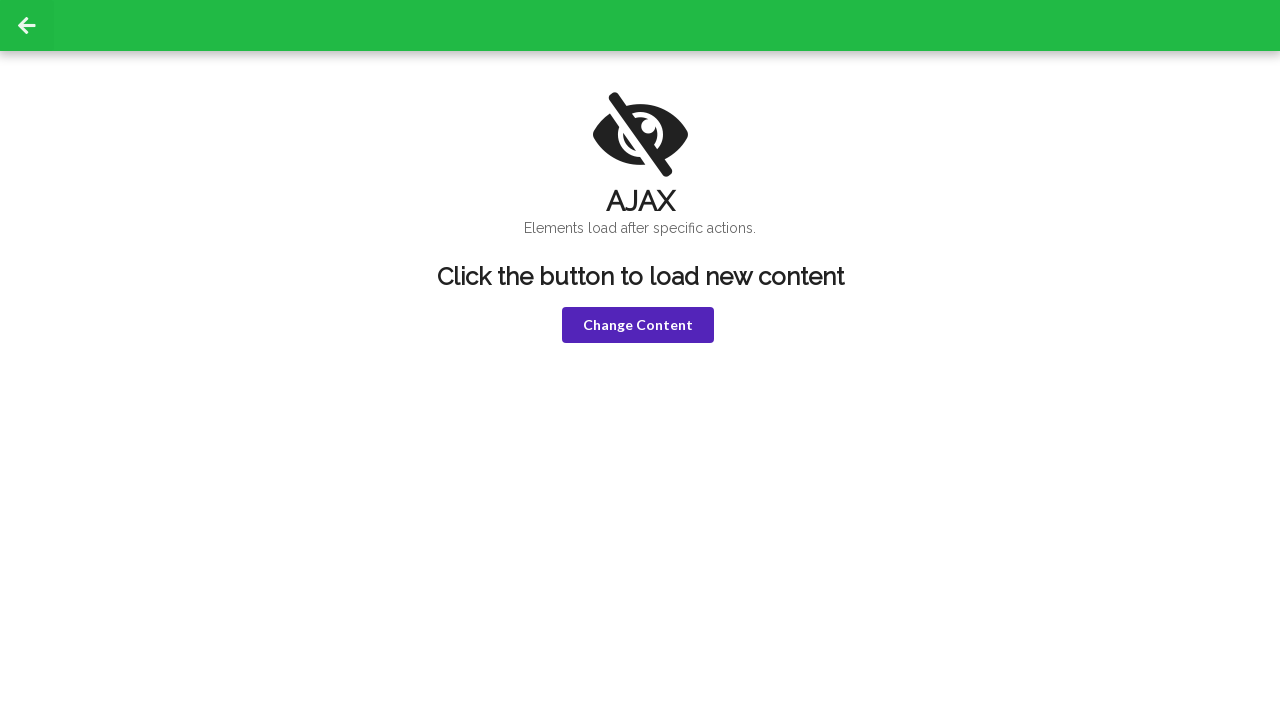

Waited for h1 element to become visible after AJAX load
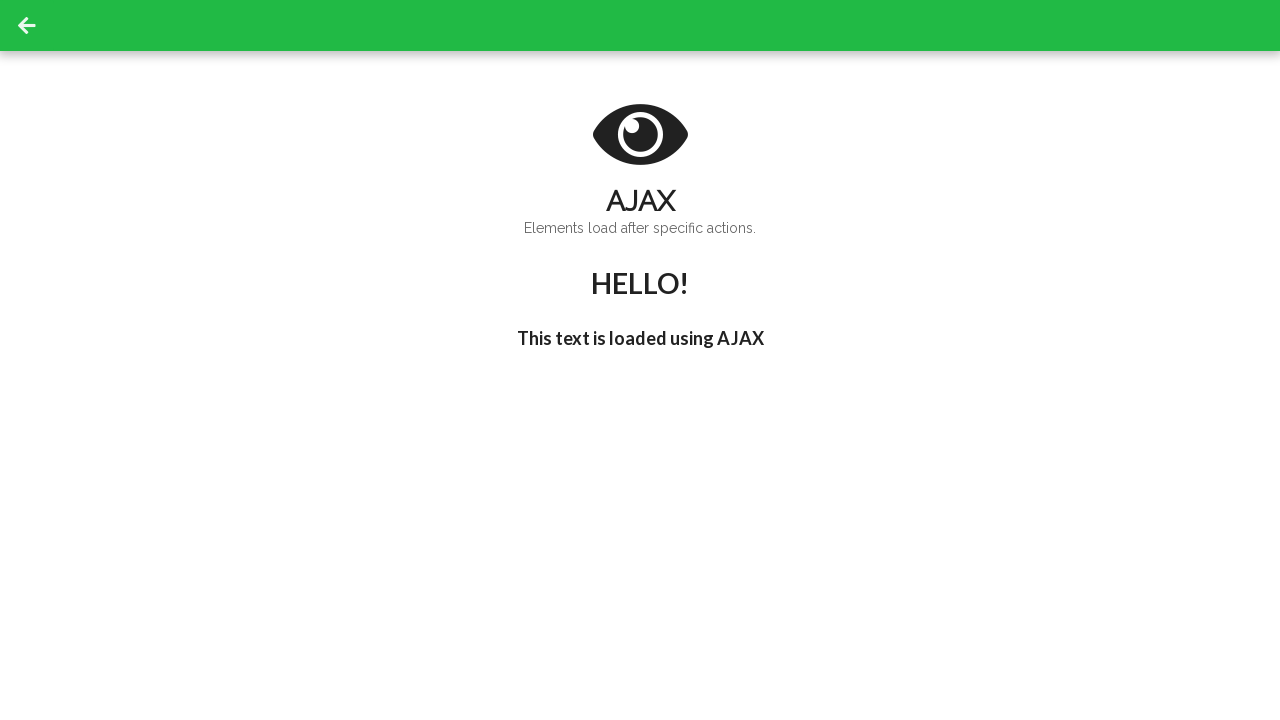

Retrieved h1 text content: 'HELLO!'
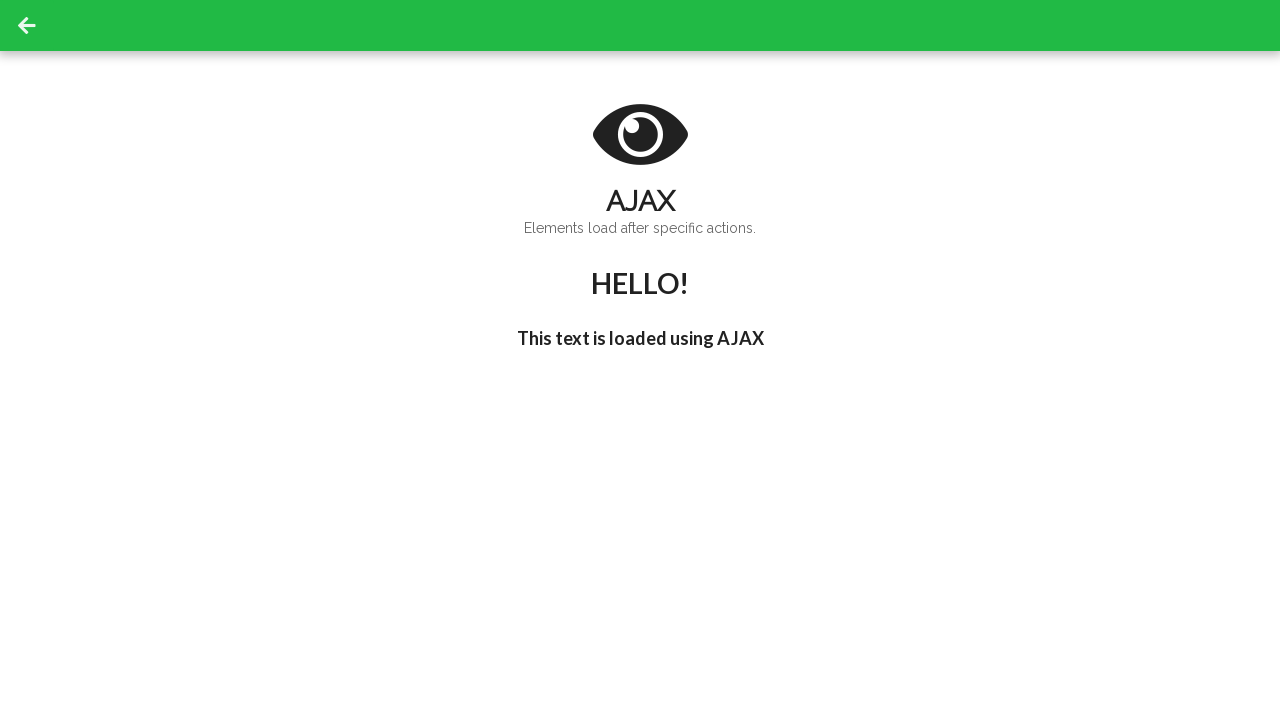

Retrieved initial h3 text content: 'This text is loaded using AJAX'
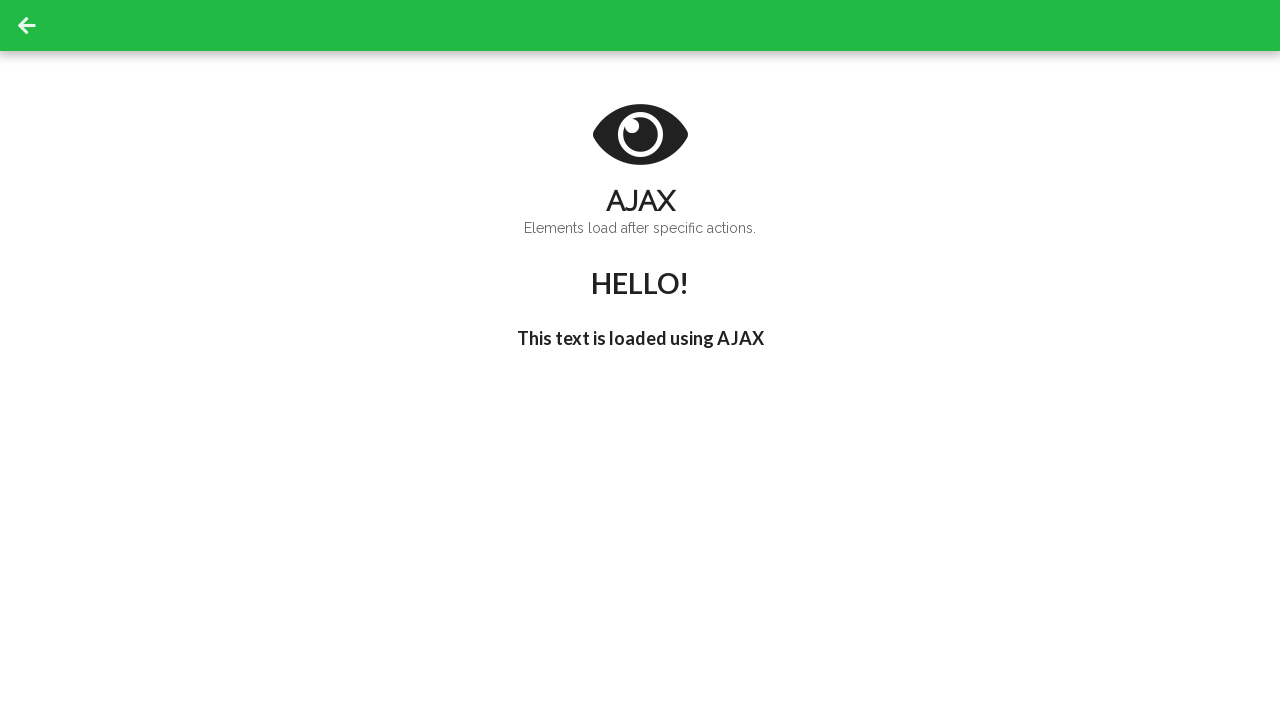

Waited for h3 element to contain 'I'm late!' text
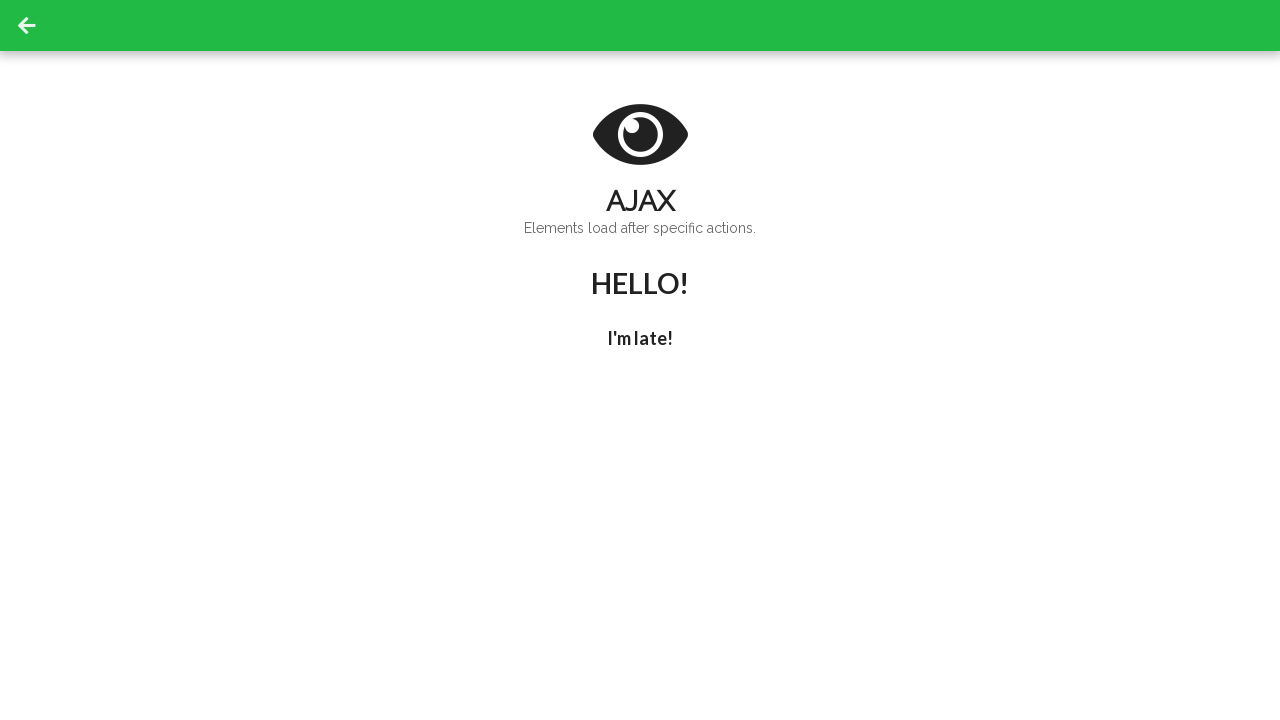

Retrieved updated h3 text content: 'I'm late!'
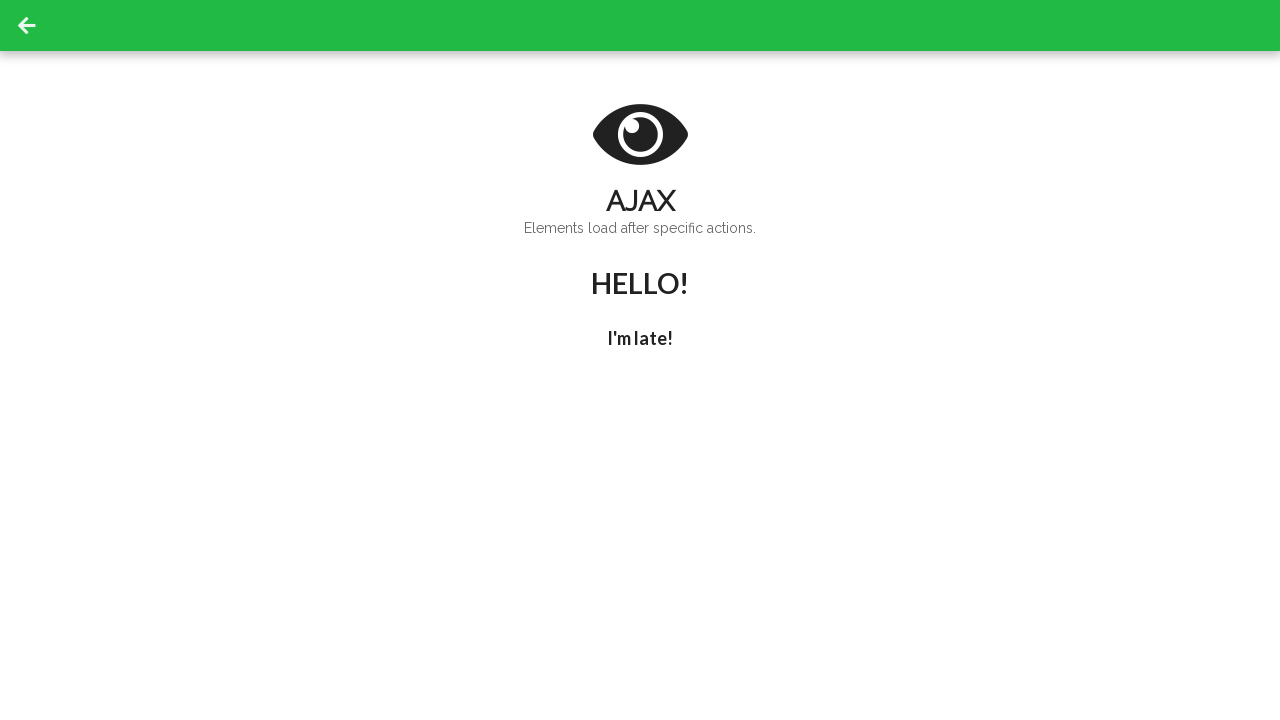

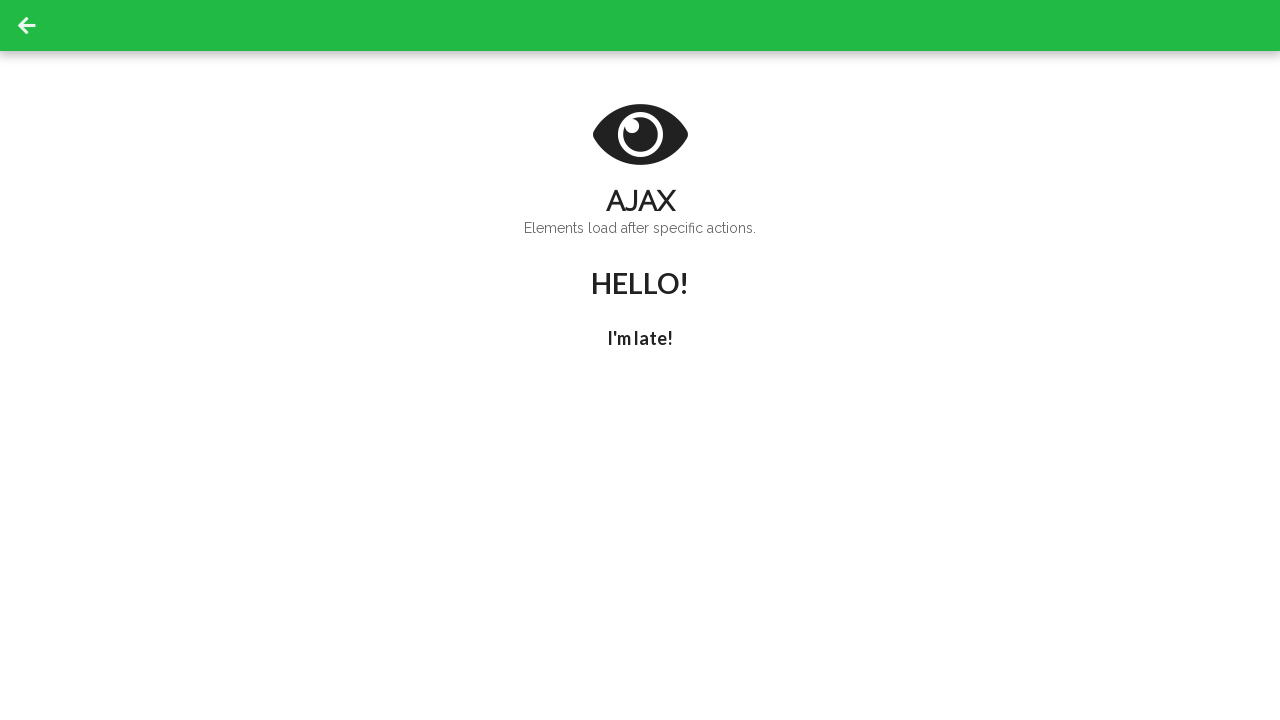